Tests working with multiple browser windows by clicking a link that opens a new window, switching to the original window to verify its title, then switching to the new window and verifying its title.

Starting URL: https://the-internet.herokuapp.com/windows

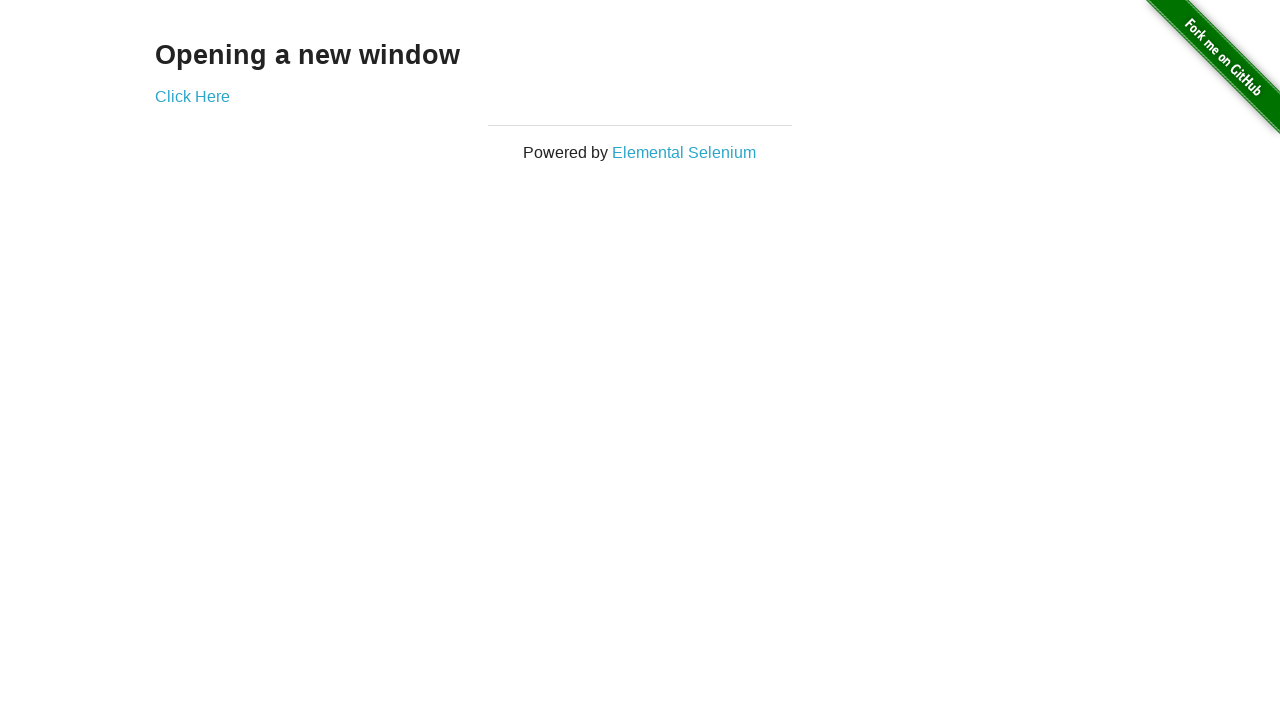

Clicked link to open new window at (192, 96) on .example a
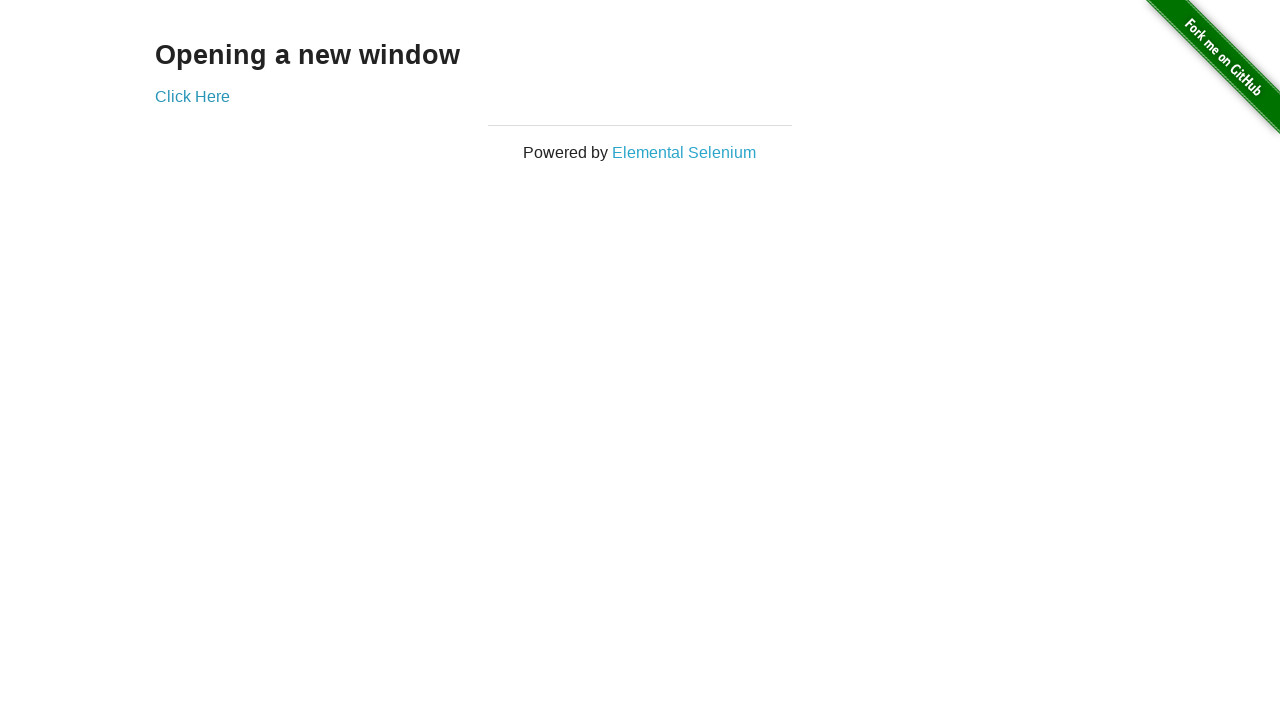

Clicked link again and captured new page opening at (192, 96) on .example a
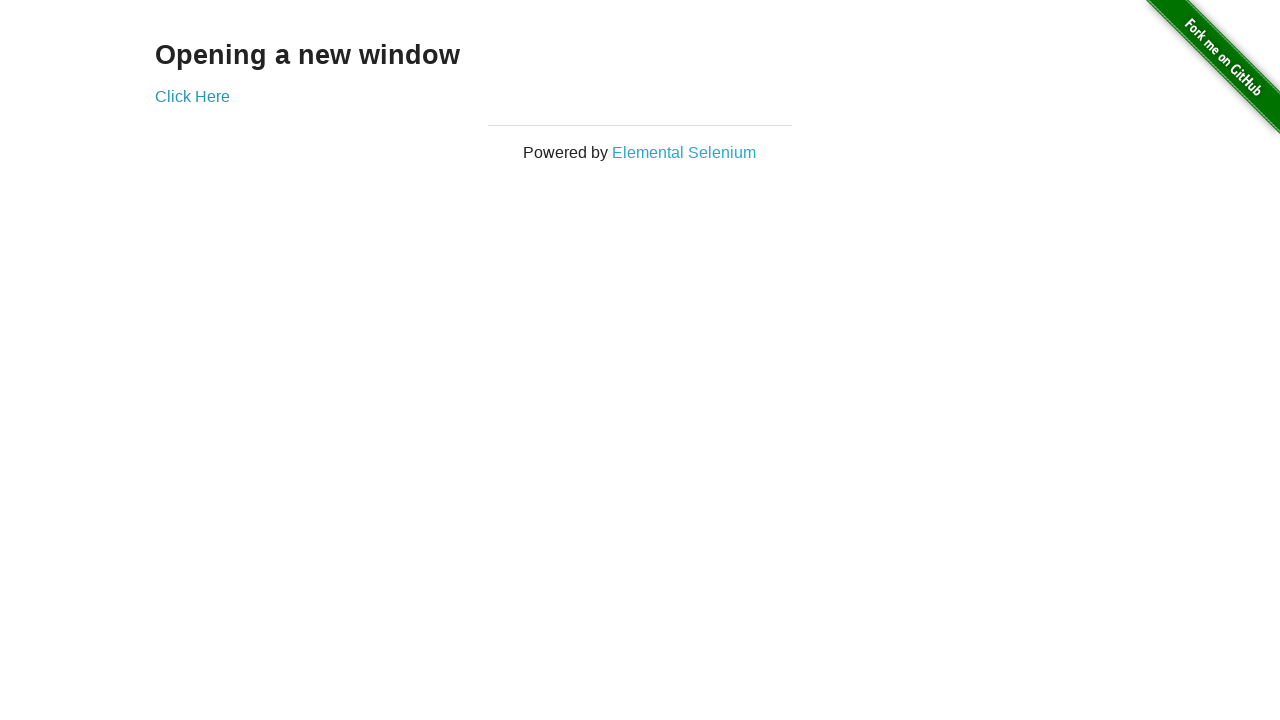

New page object obtained
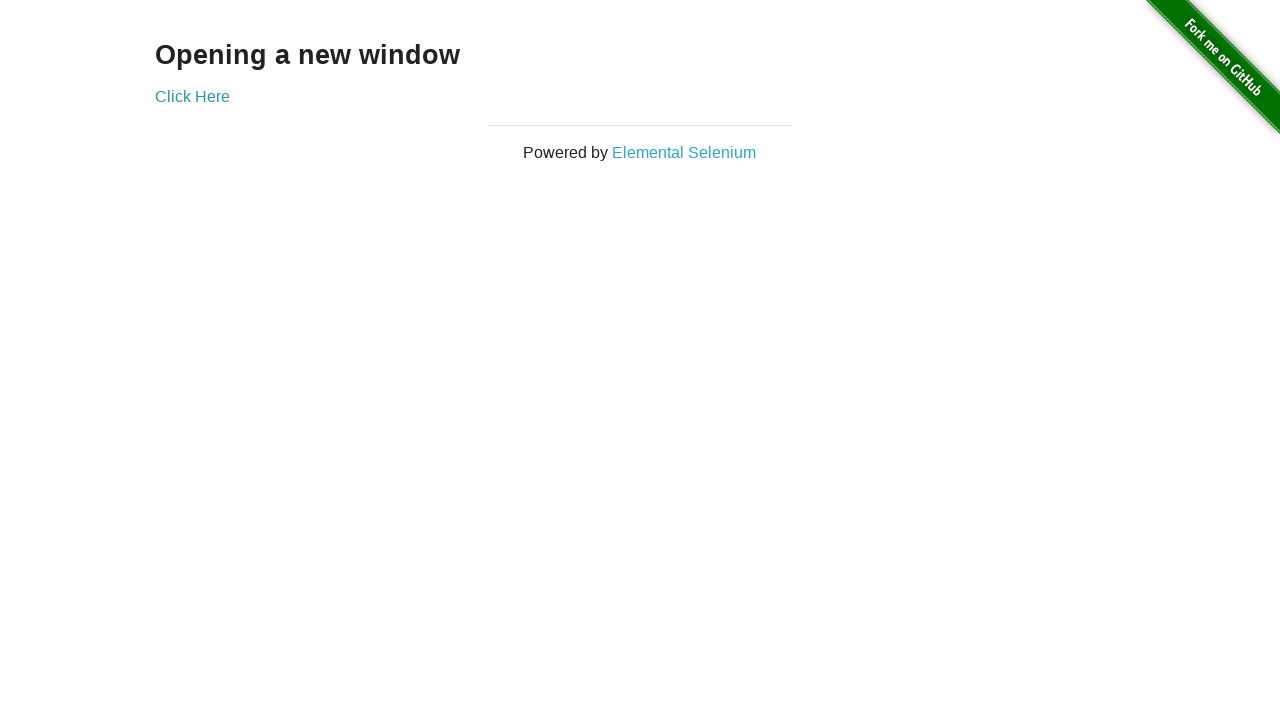

New page finished loading
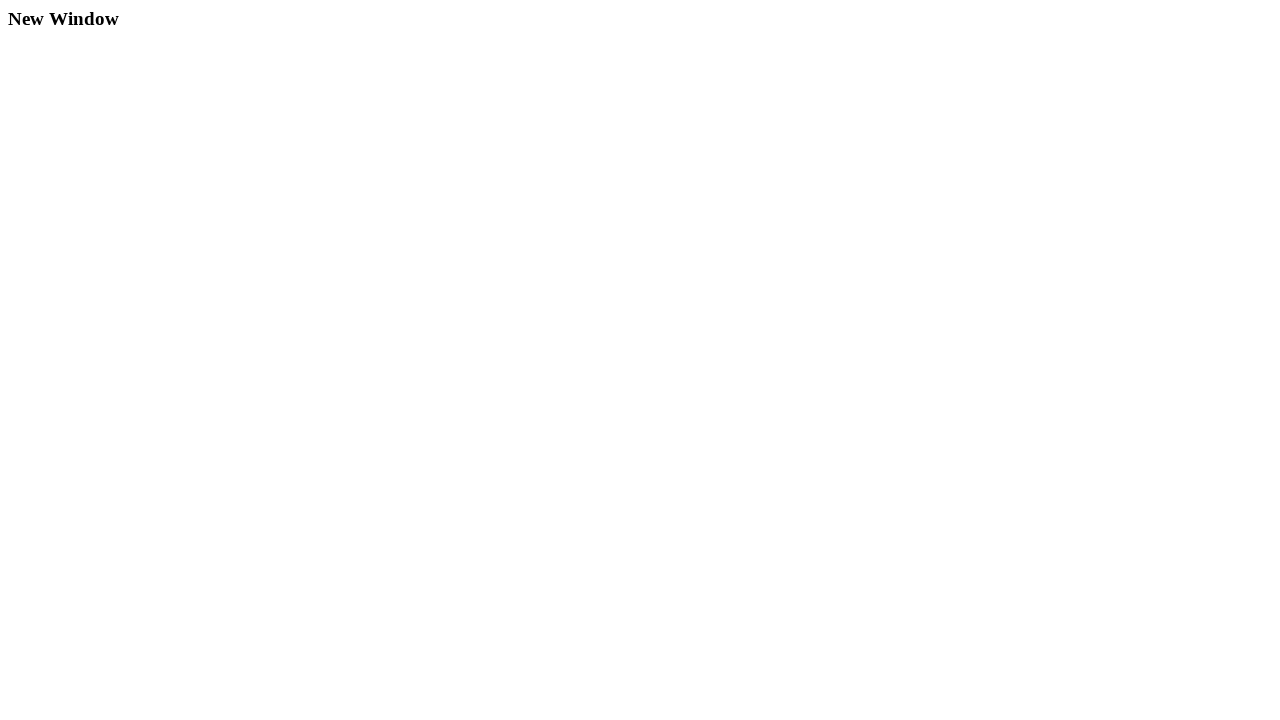

Verified original page title is 'The Internet'
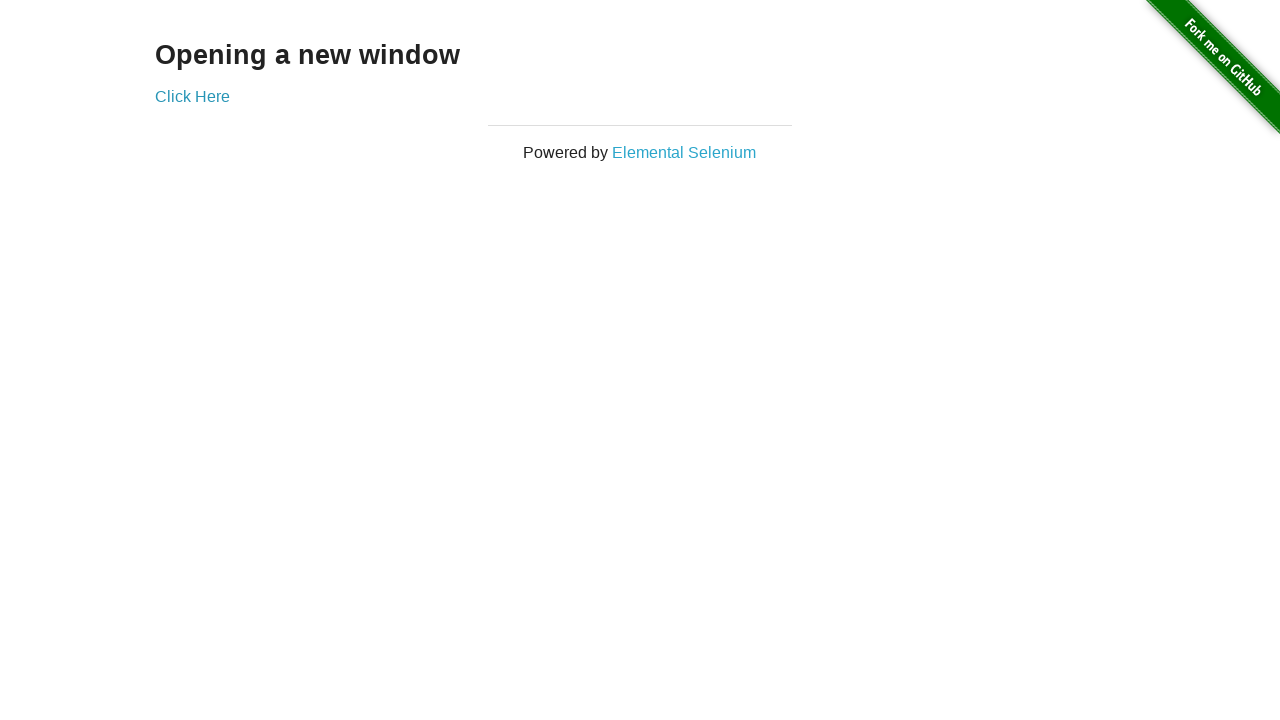

Waited for new page title to load
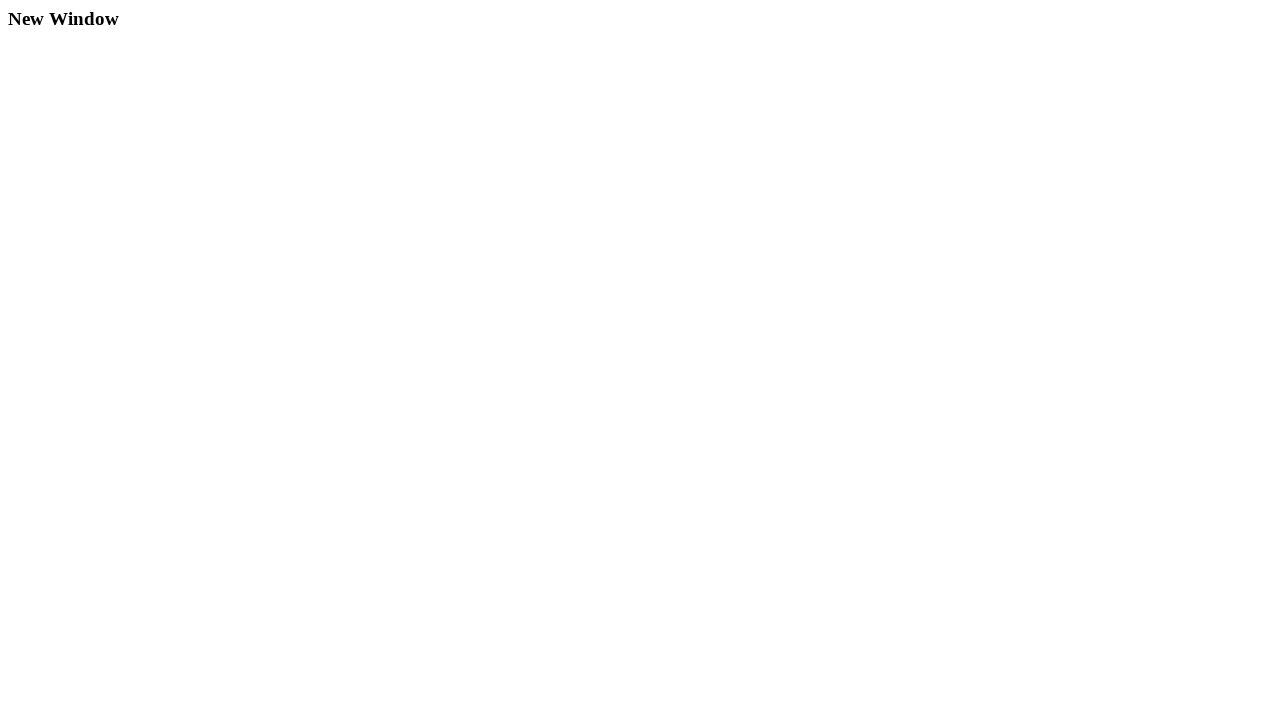

Verified new page title is 'New Window'
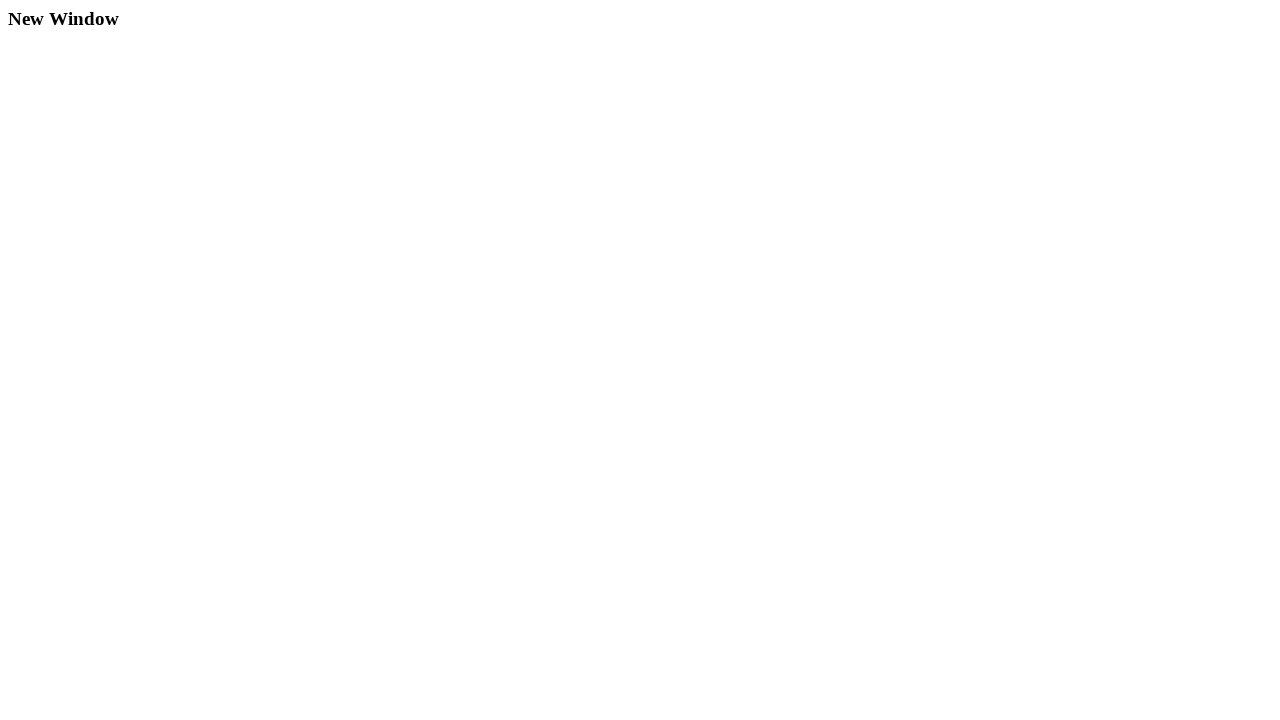

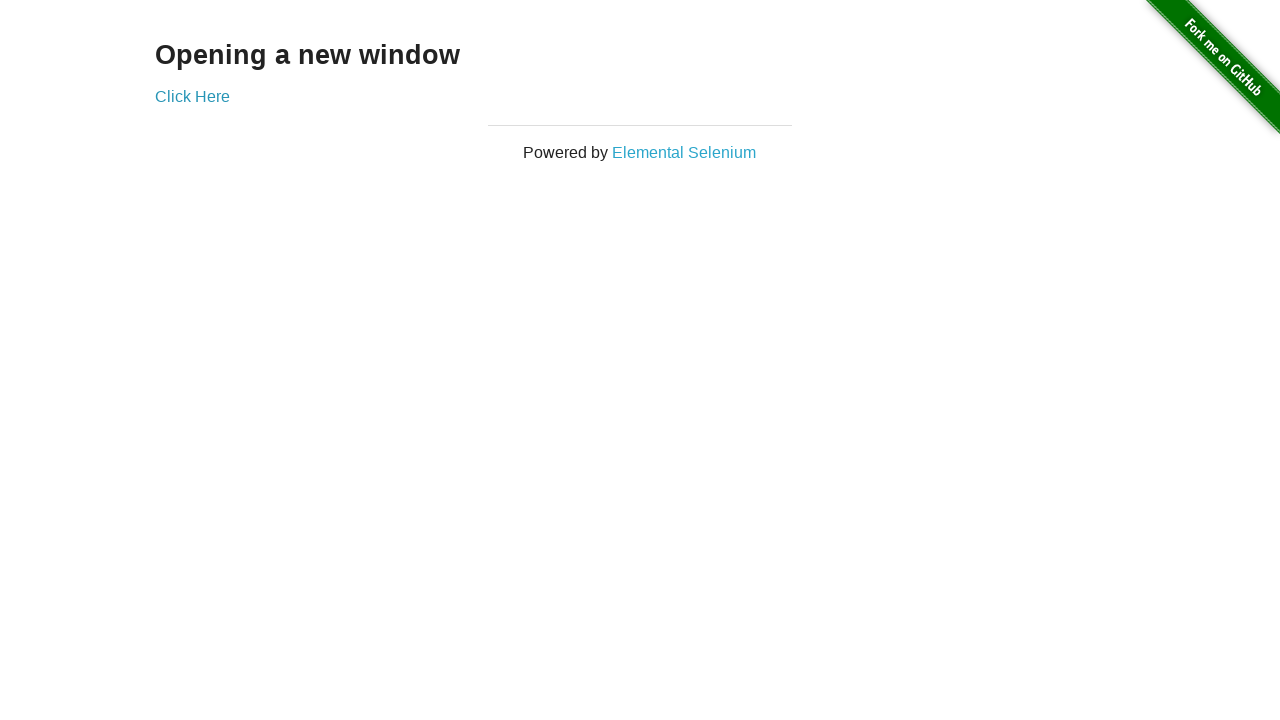